Tests that the Clear completed button displays correct text after completing a todo

Starting URL: https://demo.playwright.dev/todomvc

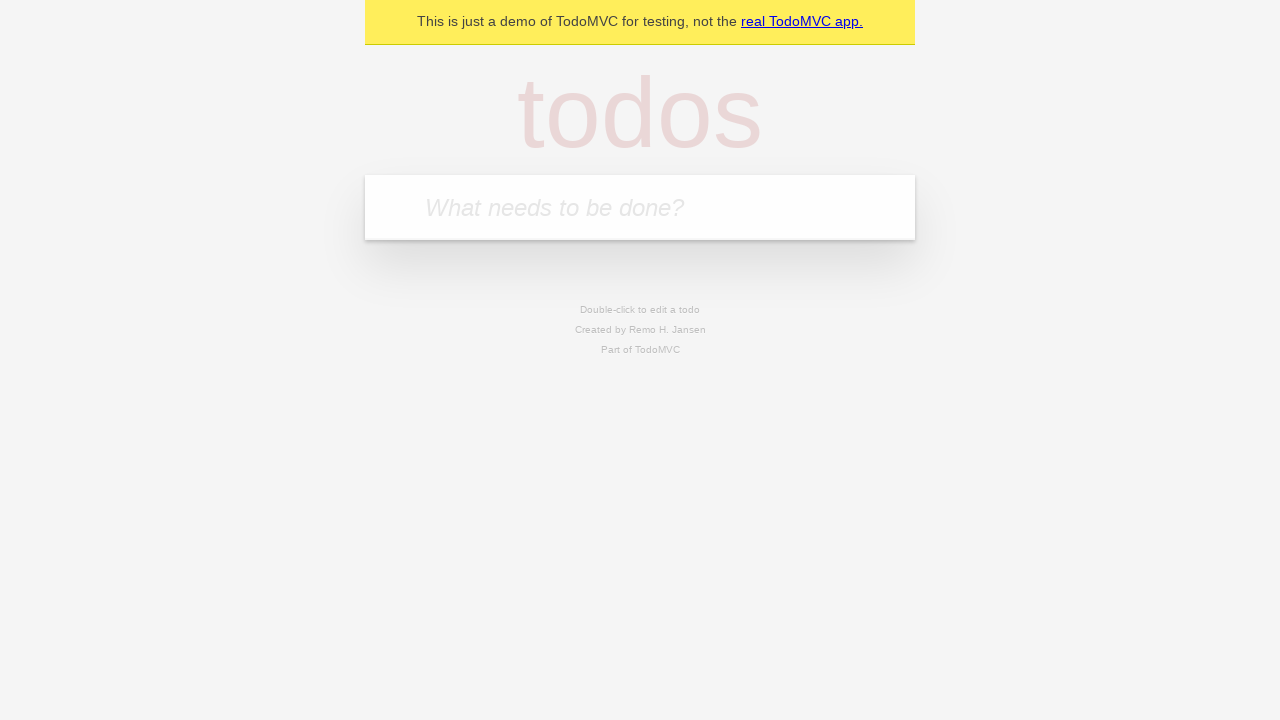

Located the todo input field
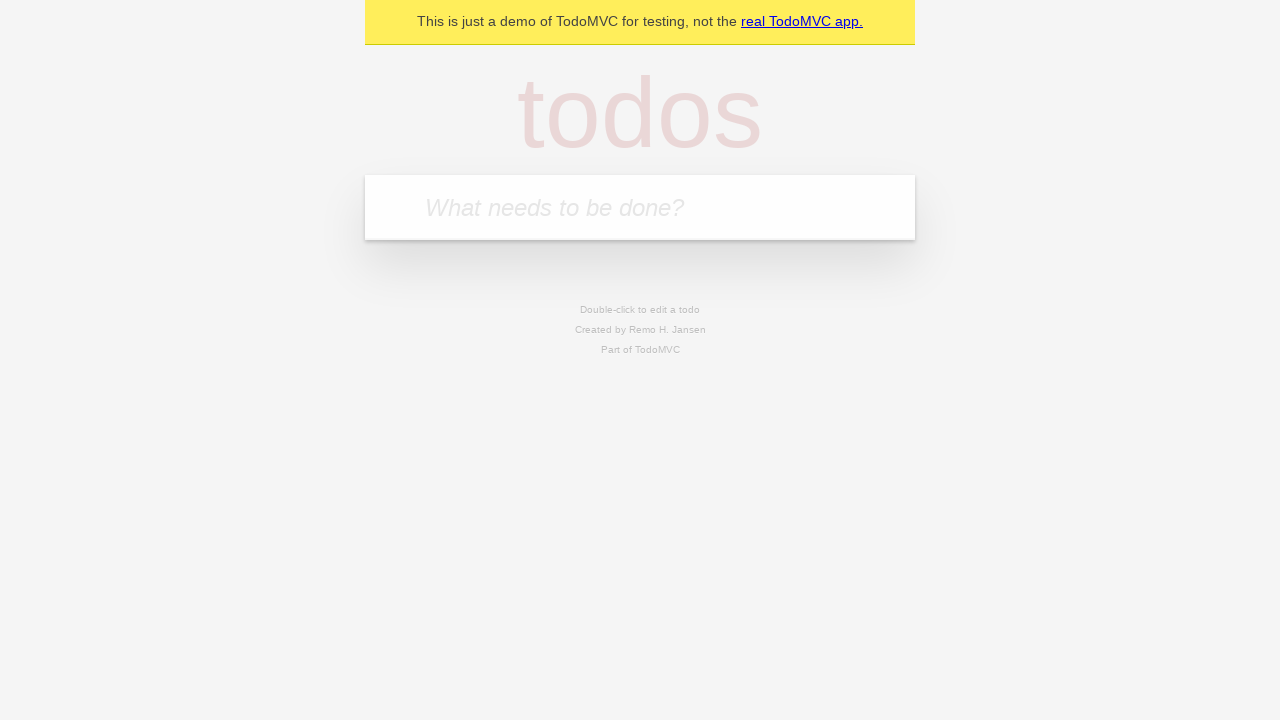

Filled todo input with 'buy some cheese' on internal:attr=[placeholder="What needs to be done?"i]
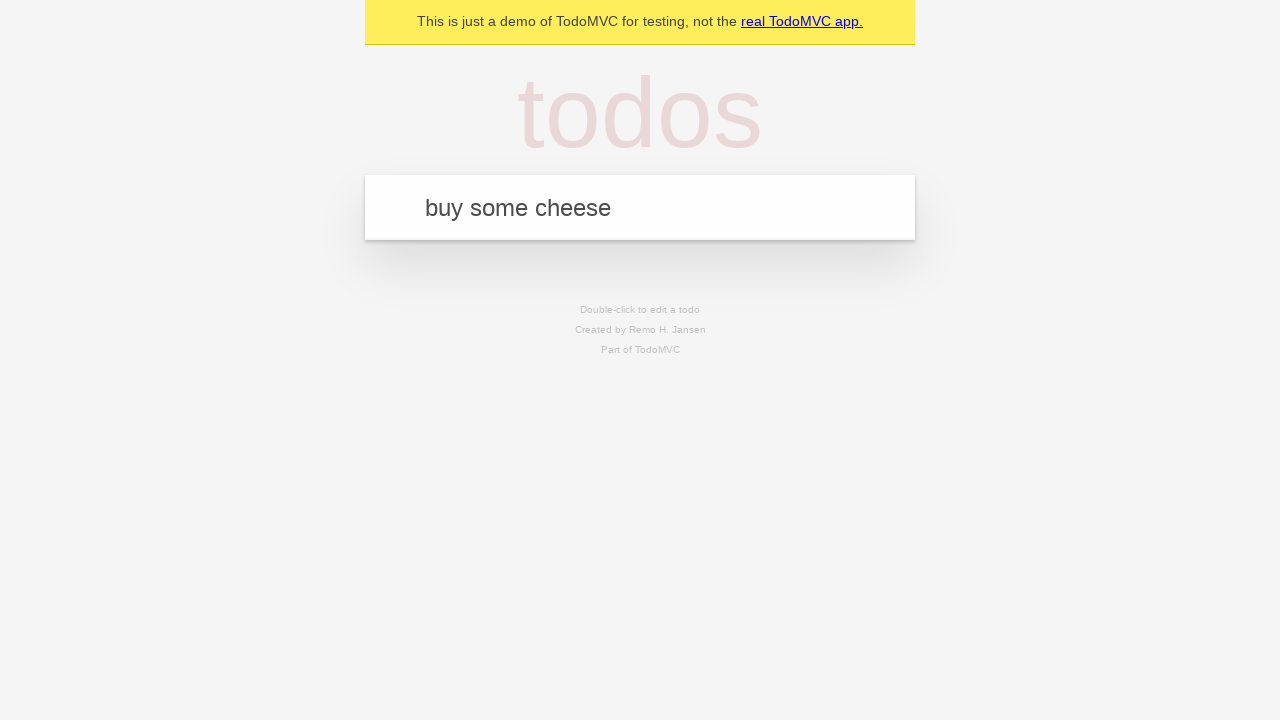

Pressed Enter to add todo 'buy some cheese' on internal:attr=[placeholder="What needs to be done?"i]
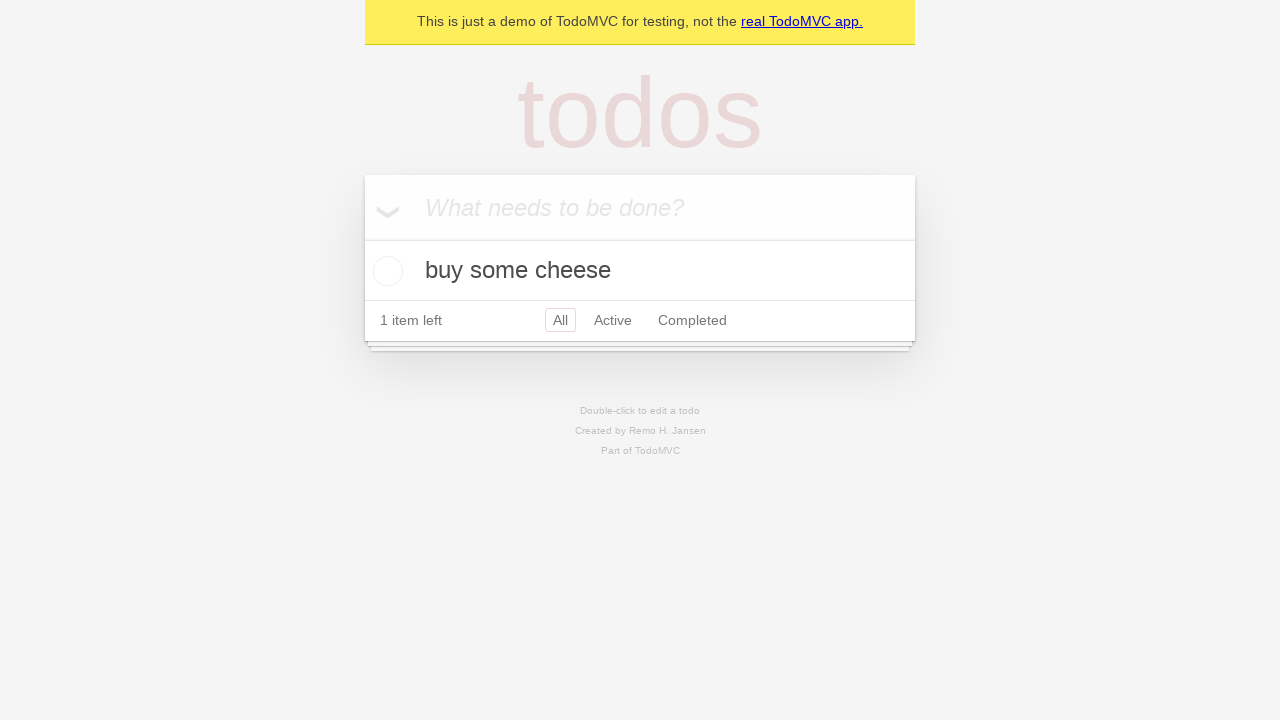

Filled todo input with 'feed the cat' on internal:attr=[placeholder="What needs to be done?"i]
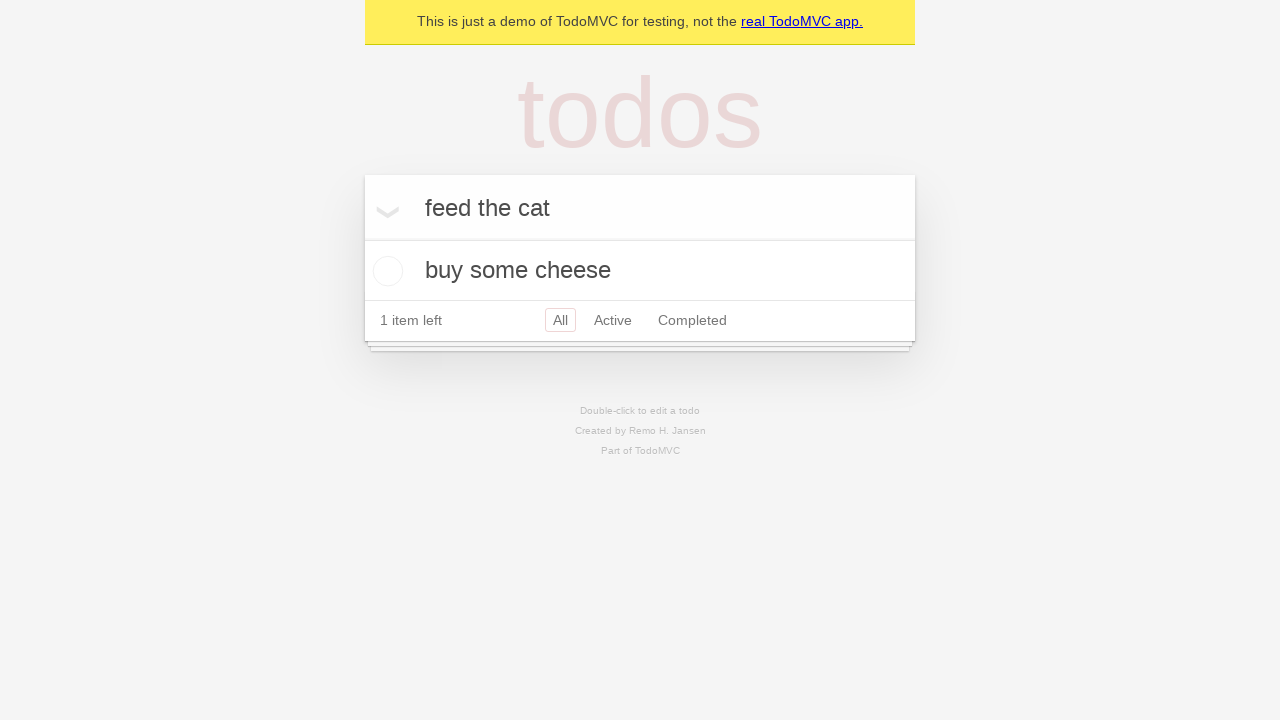

Pressed Enter to add todo 'feed the cat' on internal:attr=[placeholder="What needs to be done?"i]
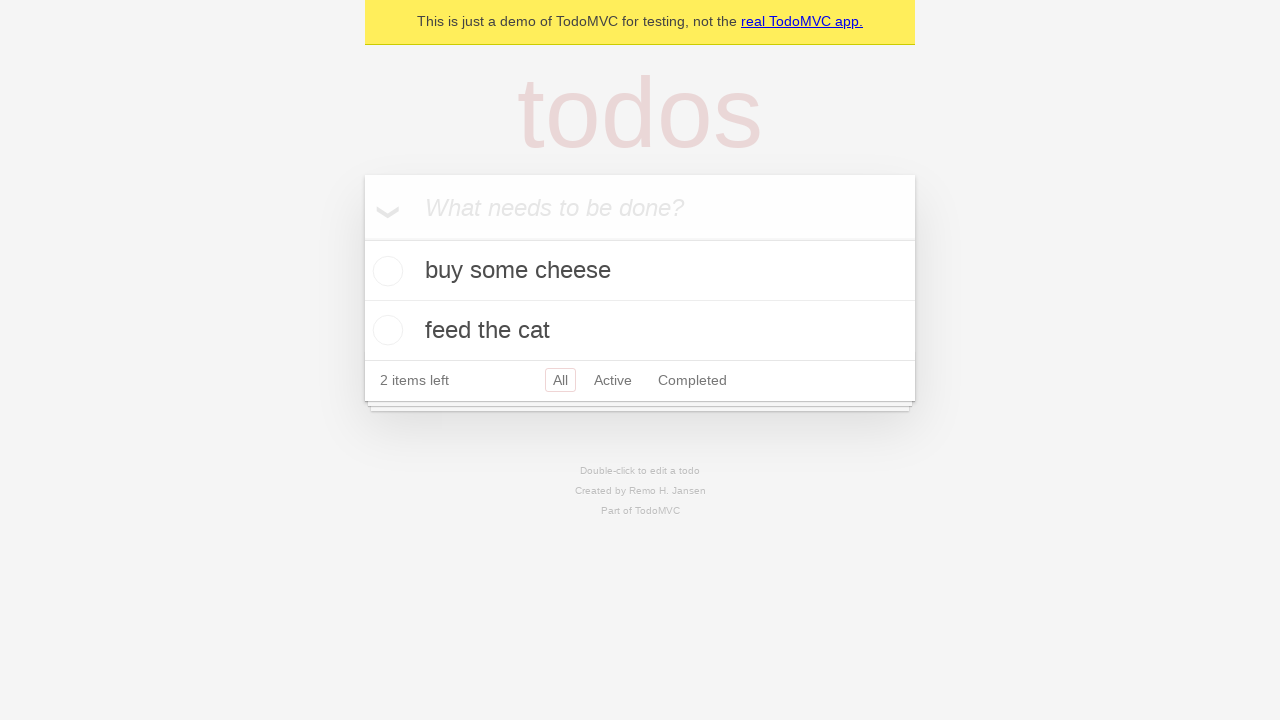

Filled todo input with 'book a doctors appointment' on internal:attr=[placeholder="What needs to be done?"i]
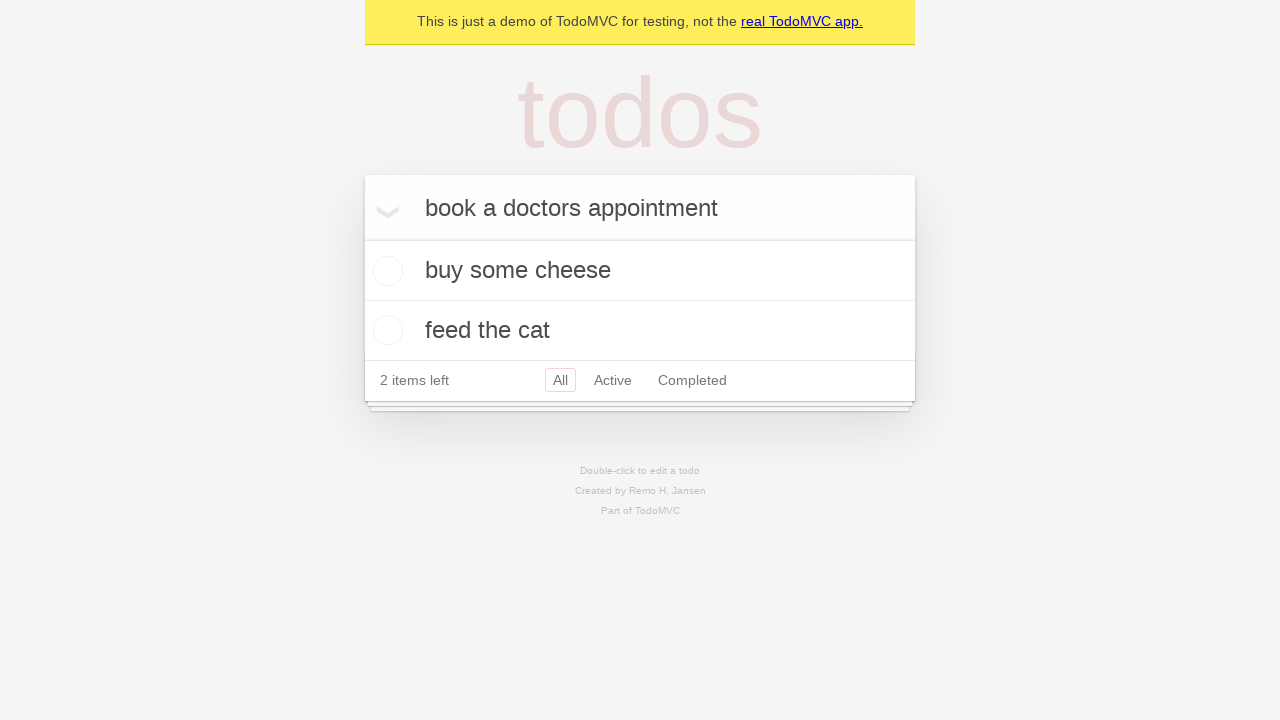

Pressed Enter to add todo 'book a doctors appointment' on internal:attr=[placeholder="What needs to be done?"i]
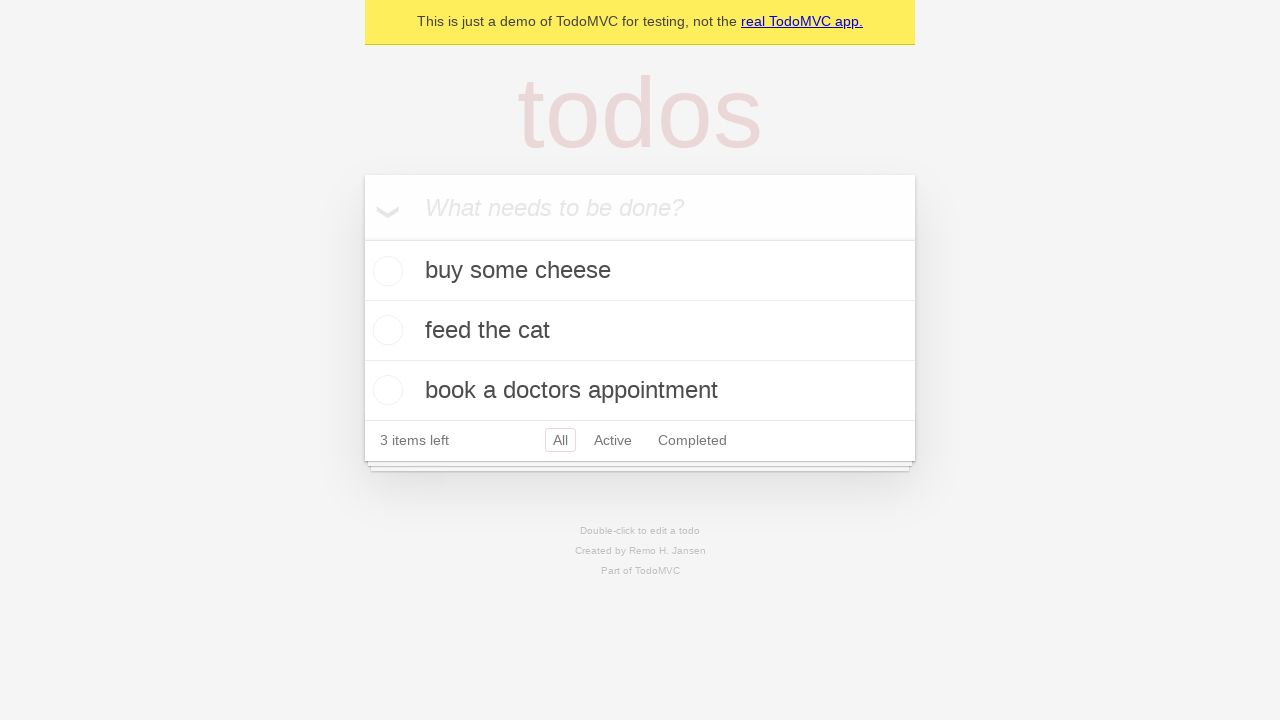

All 3 todo items have been added to the list
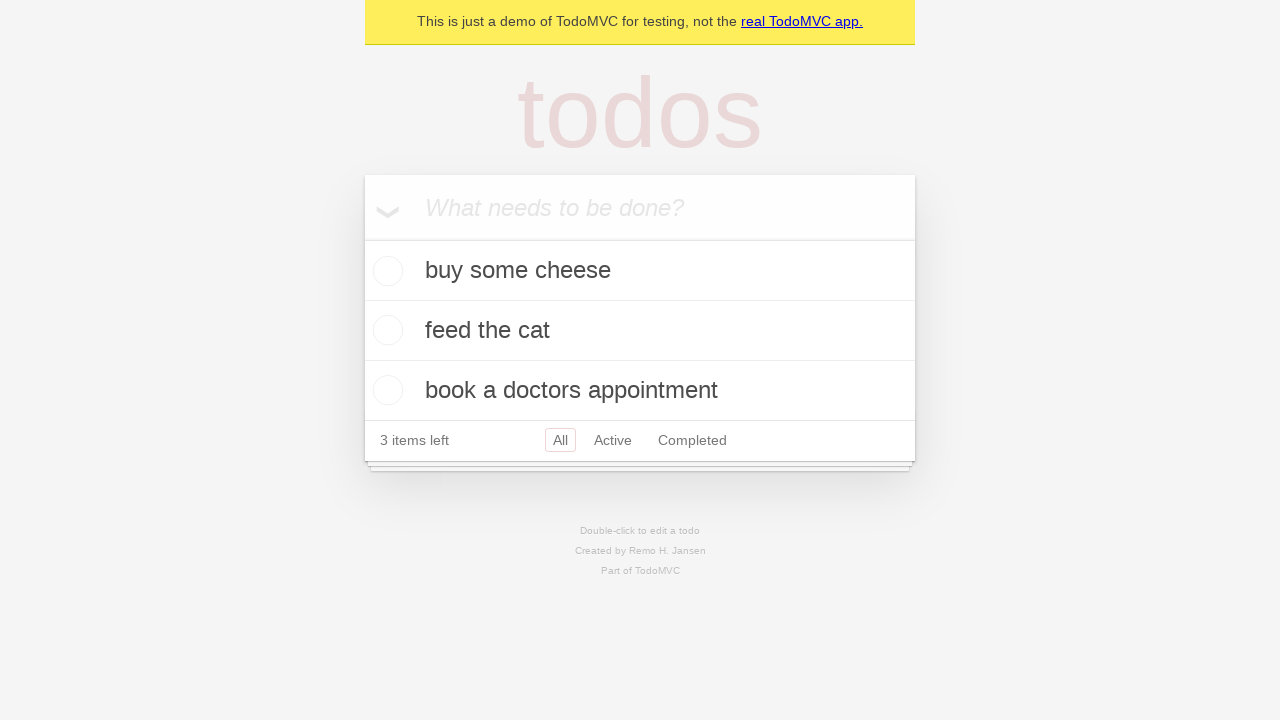

Checked the first todo item as completed at (385, 271) on .todo-list li .toggle >> nth=0
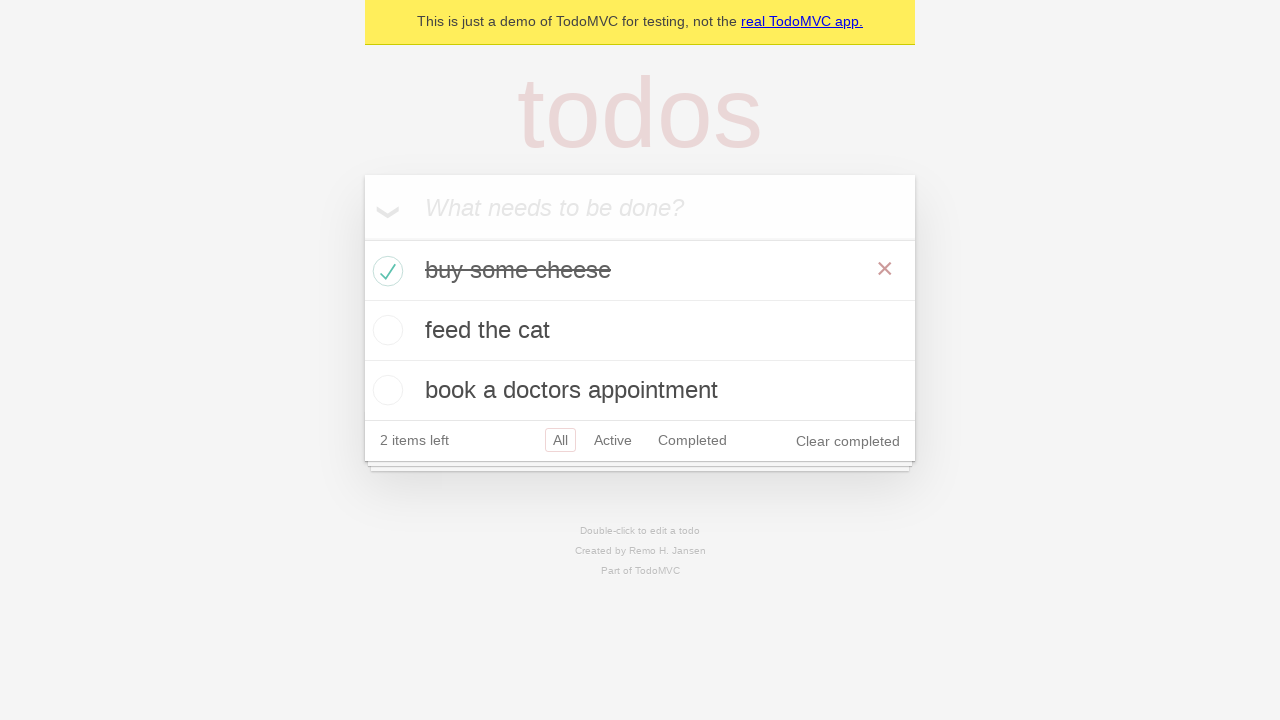

Clear completed button is now visible
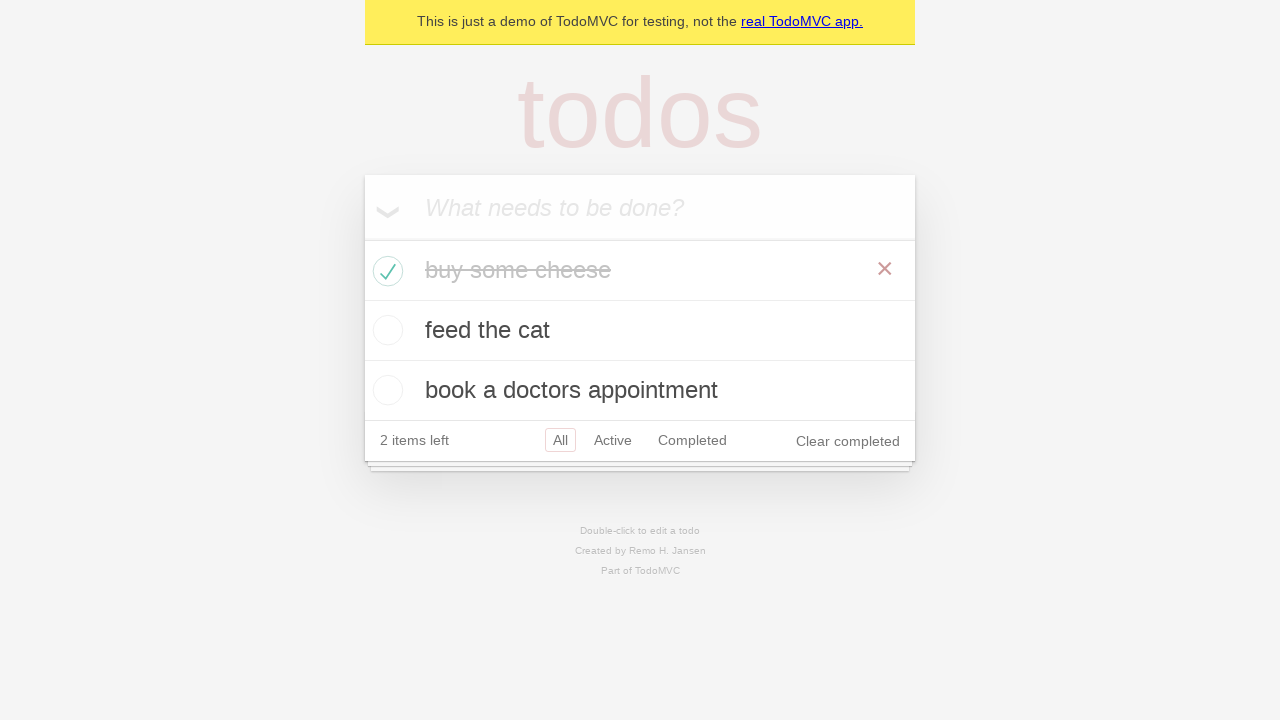

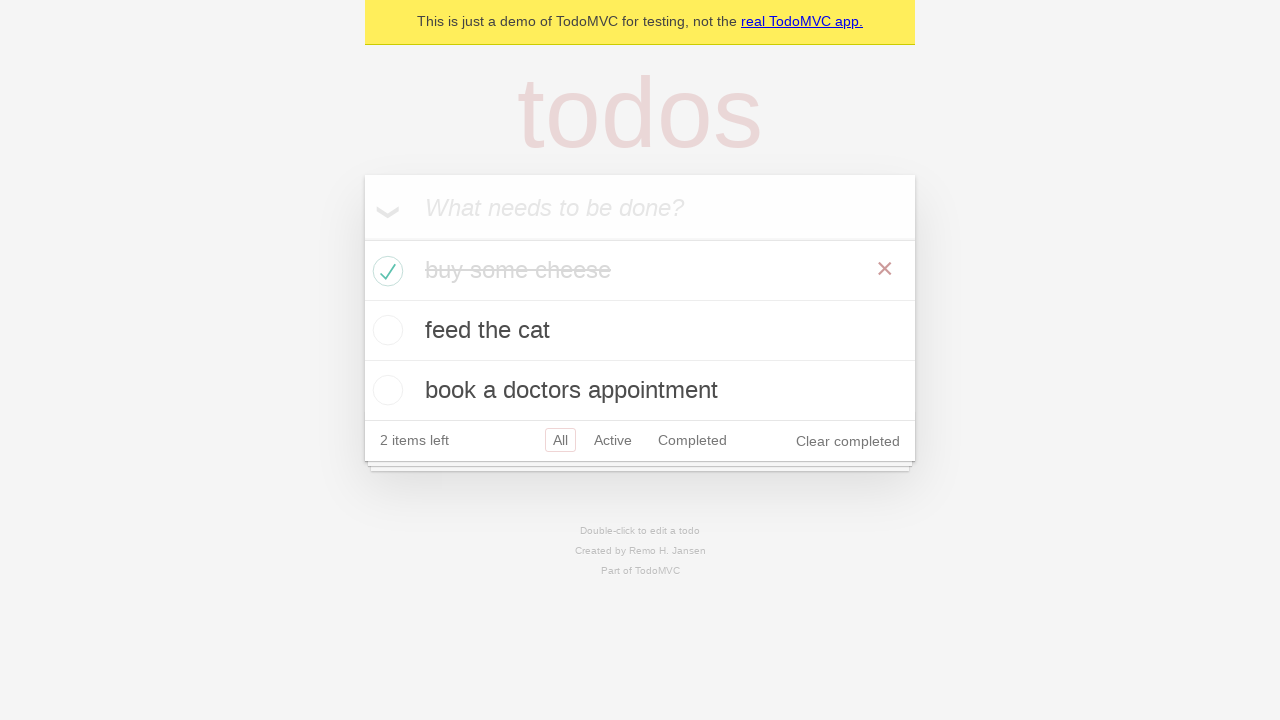